Tests window switching functionality by clicking a button that opens a new tab and then switching to the new window

Starting URL: https://formy-project.herokuapp.com/switch-window

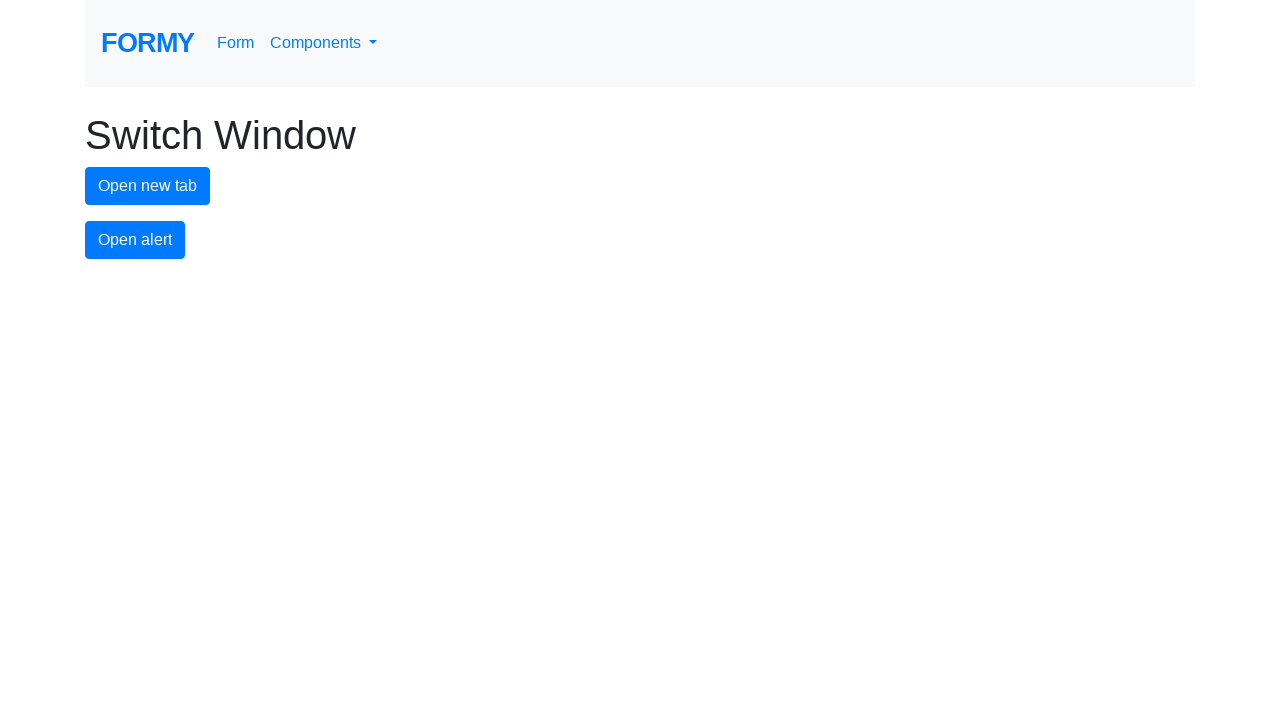

Clicked button to open new tab at (148, 186) on button#new-tab-button
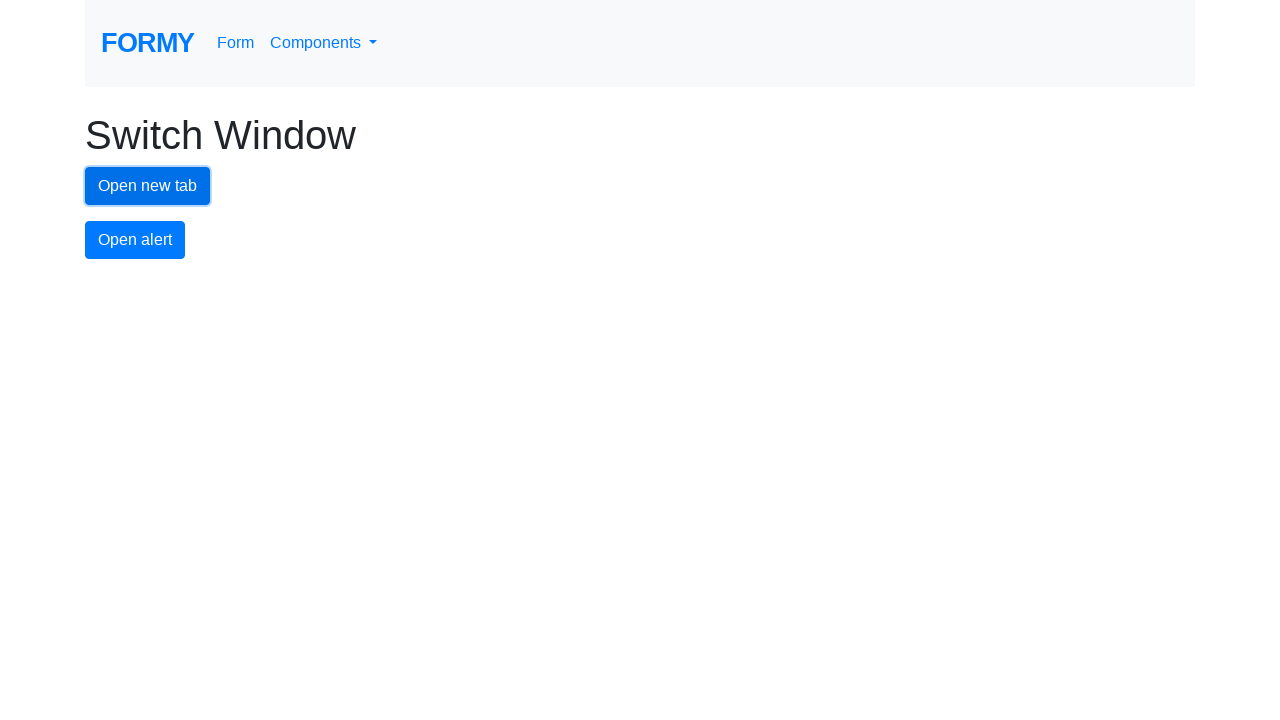

Waited for new tab to open
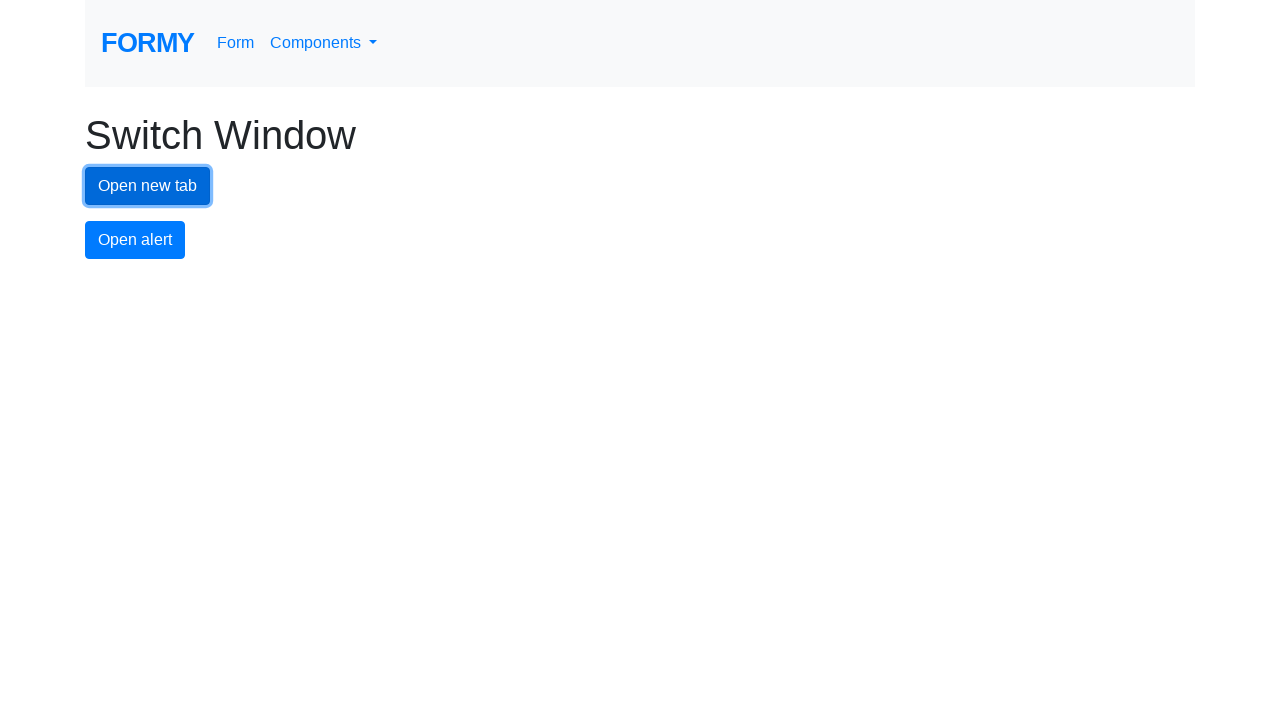

Switched to new tab
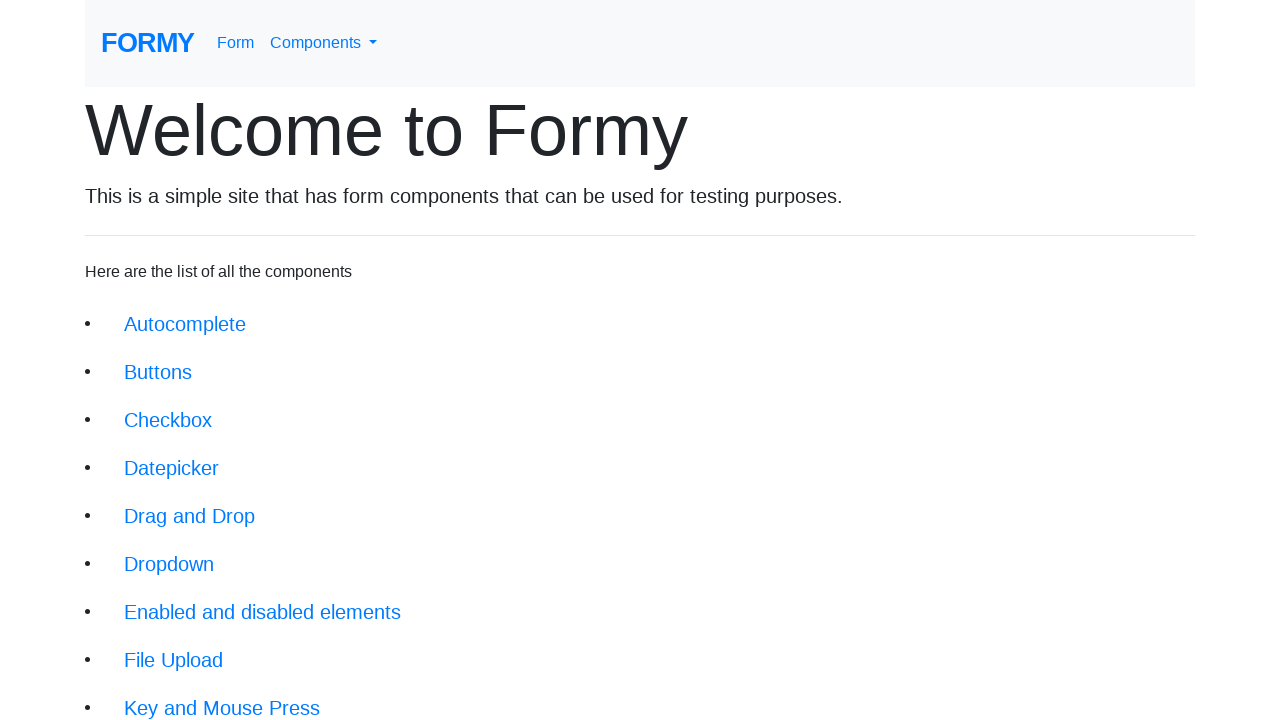

New page fully loaded
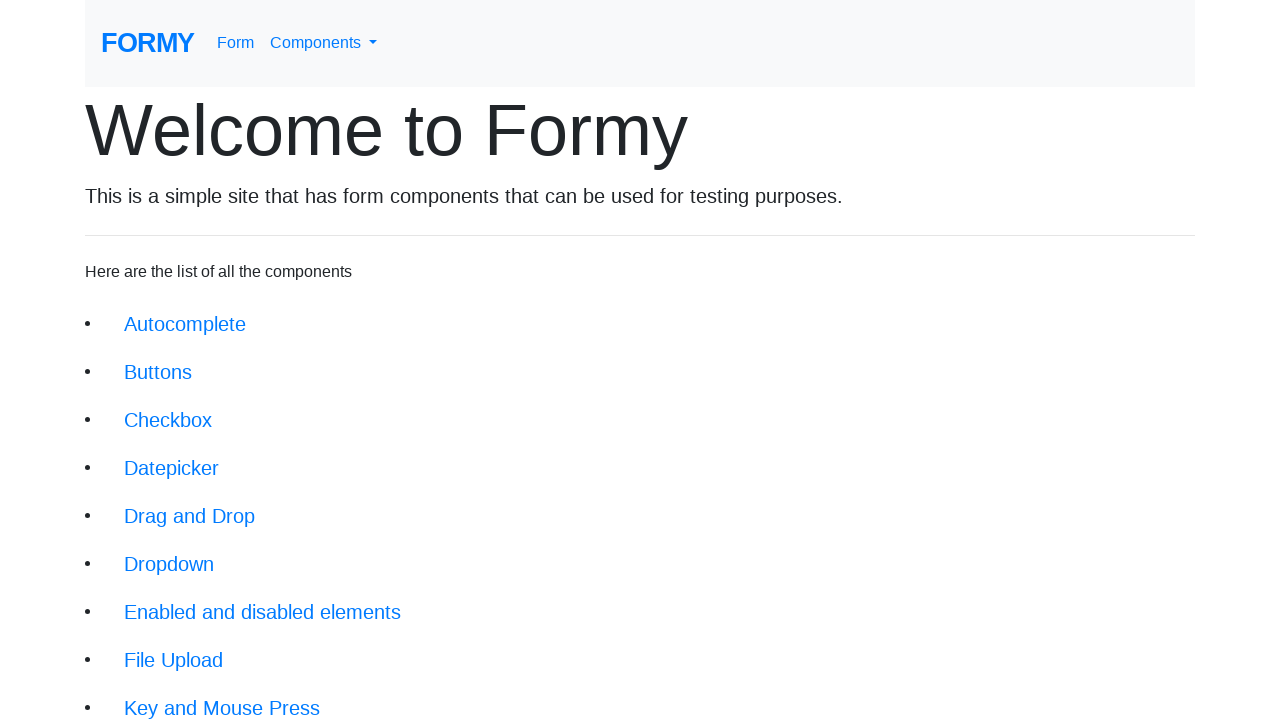

New page title: Formy
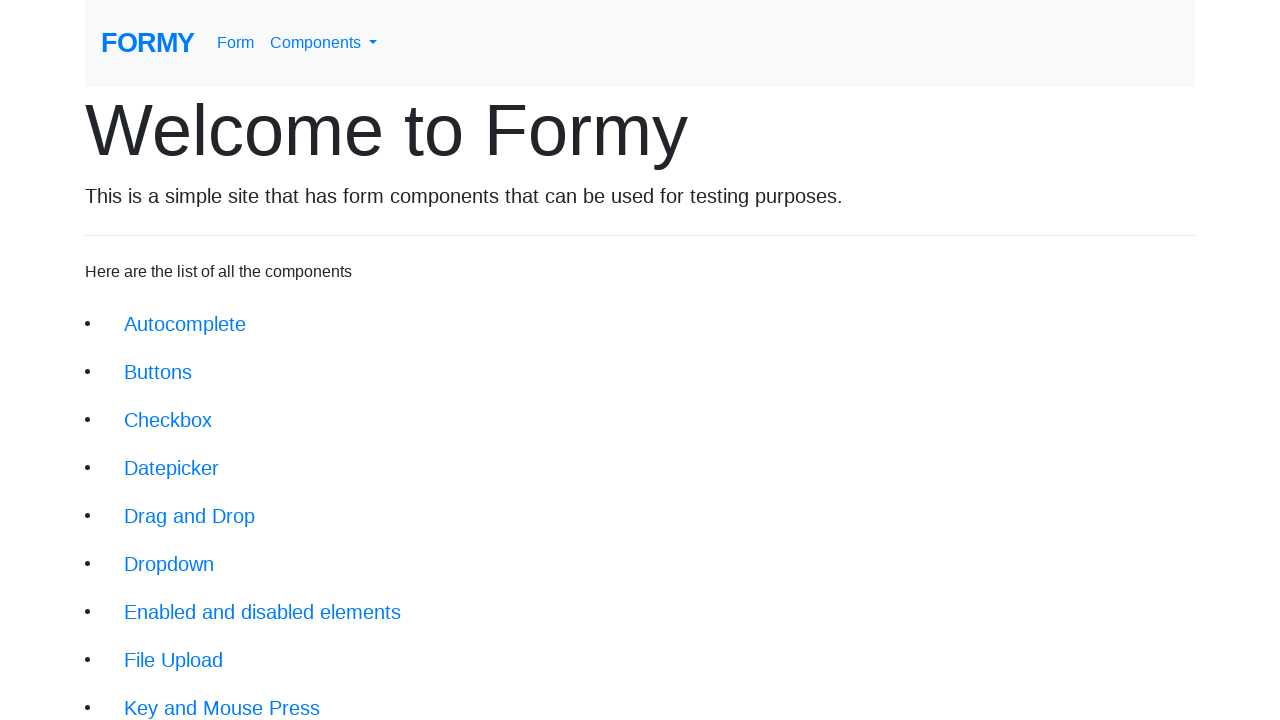

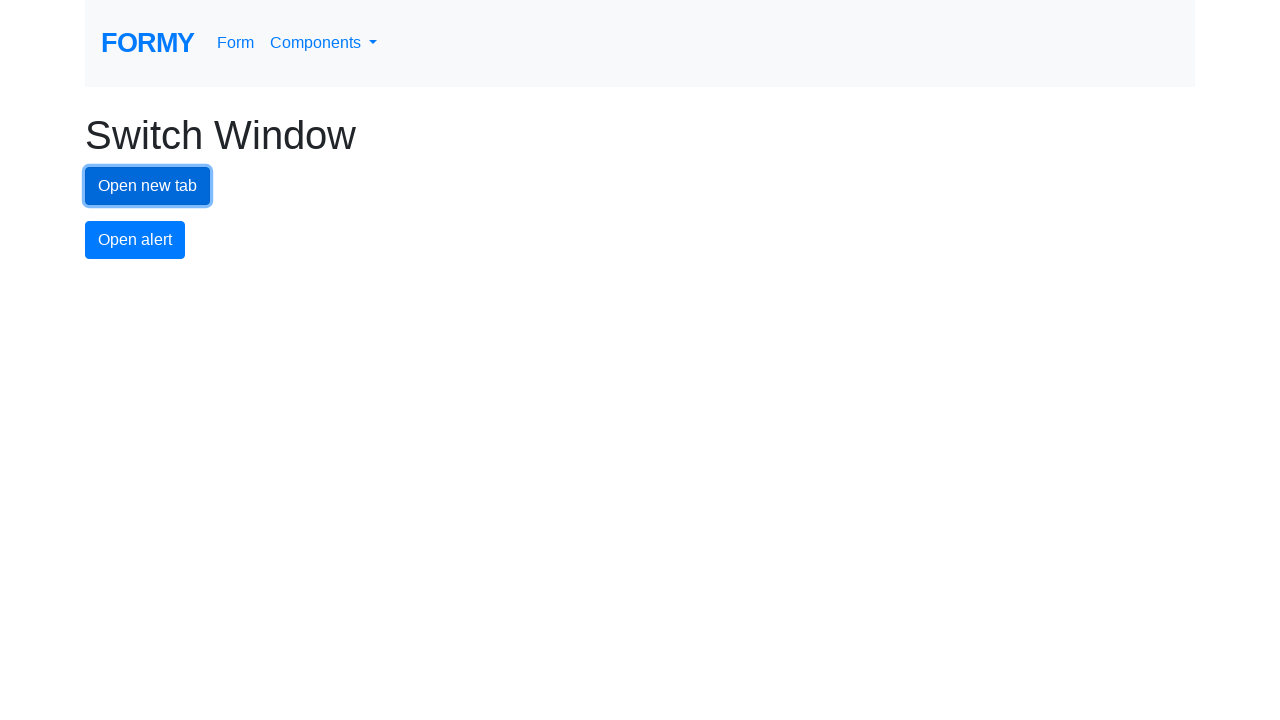